Tests JavaScript alert handling by clicking a button that triggers an alert and accepting it

Starting URL: https://the-internet.herokuapp.com/javascript_alerts

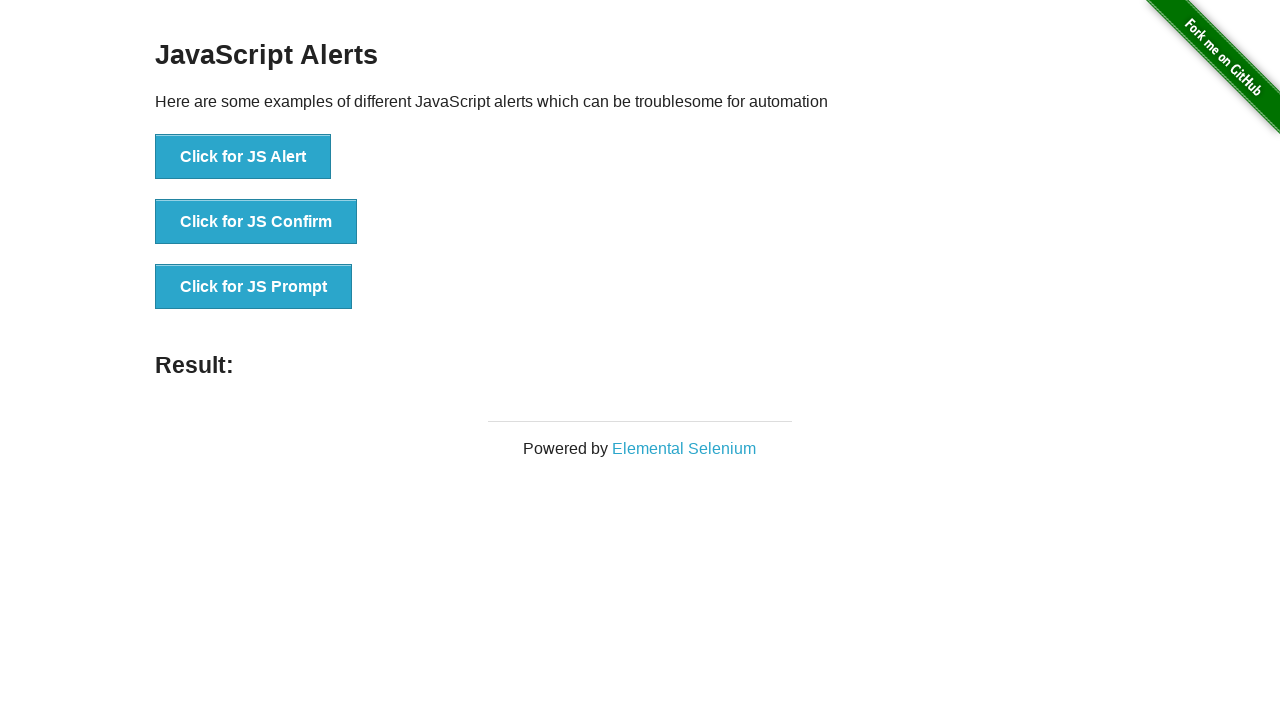

Clicked button to trigger JavaScript alert at (243, 157) on xpath=//button[normalize-space()='Click for JS Alert']
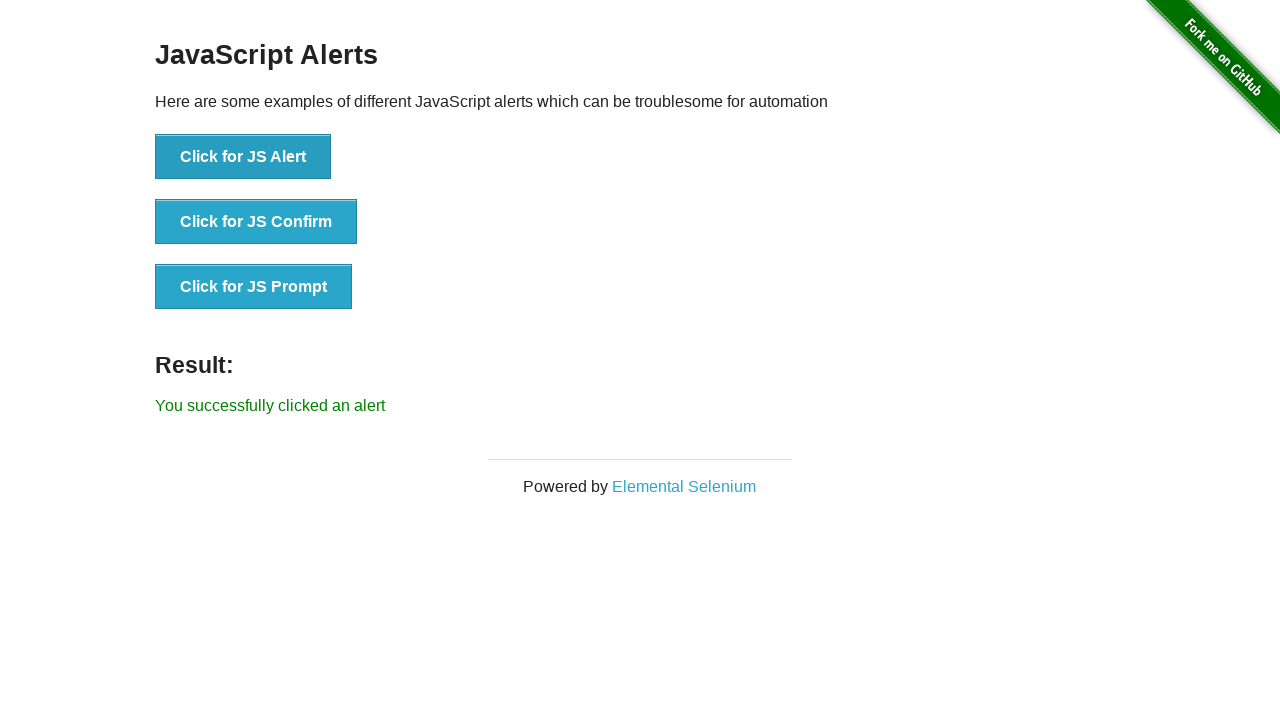

Set up dialog handler to accept alerts
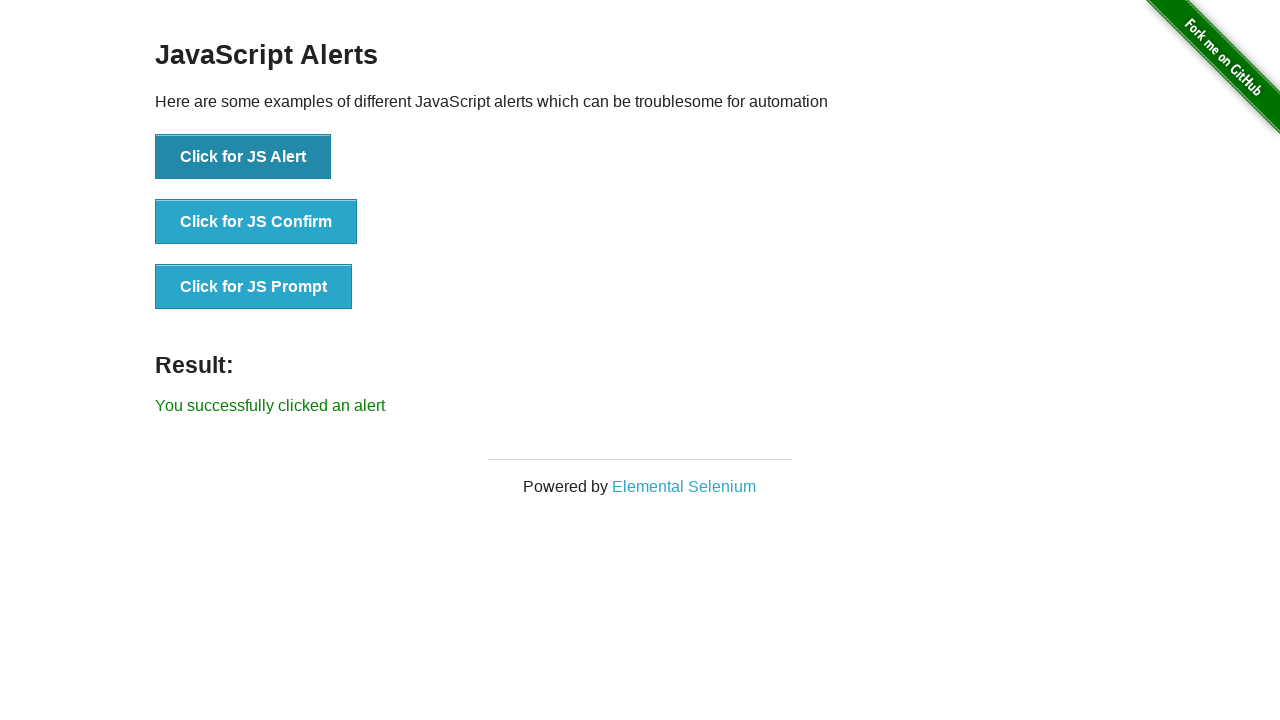

Waited for alert to be processed
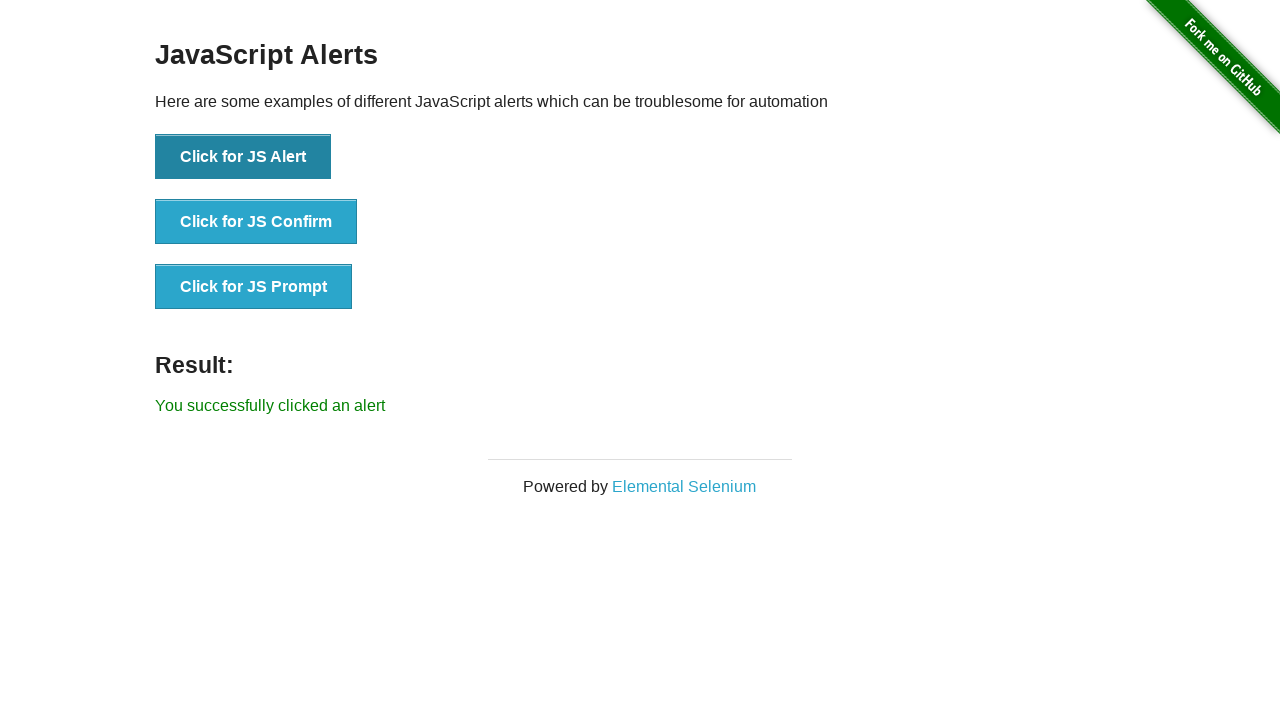

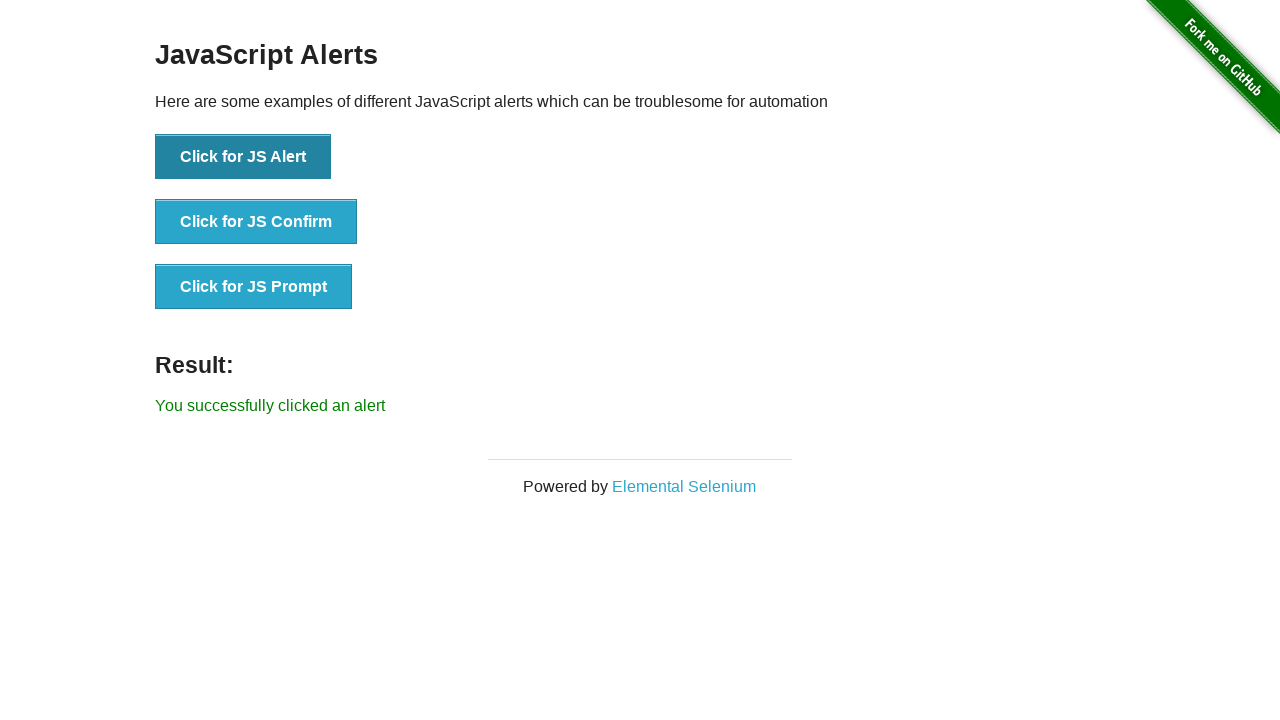